Tests JavaScript confirm alert functionality by switching to an iframe, clicking a button to trigger an alert, and accepting it

Starting URL: https://www.w3schools.com/js/tryit.asp?filename=tryjs_confirm

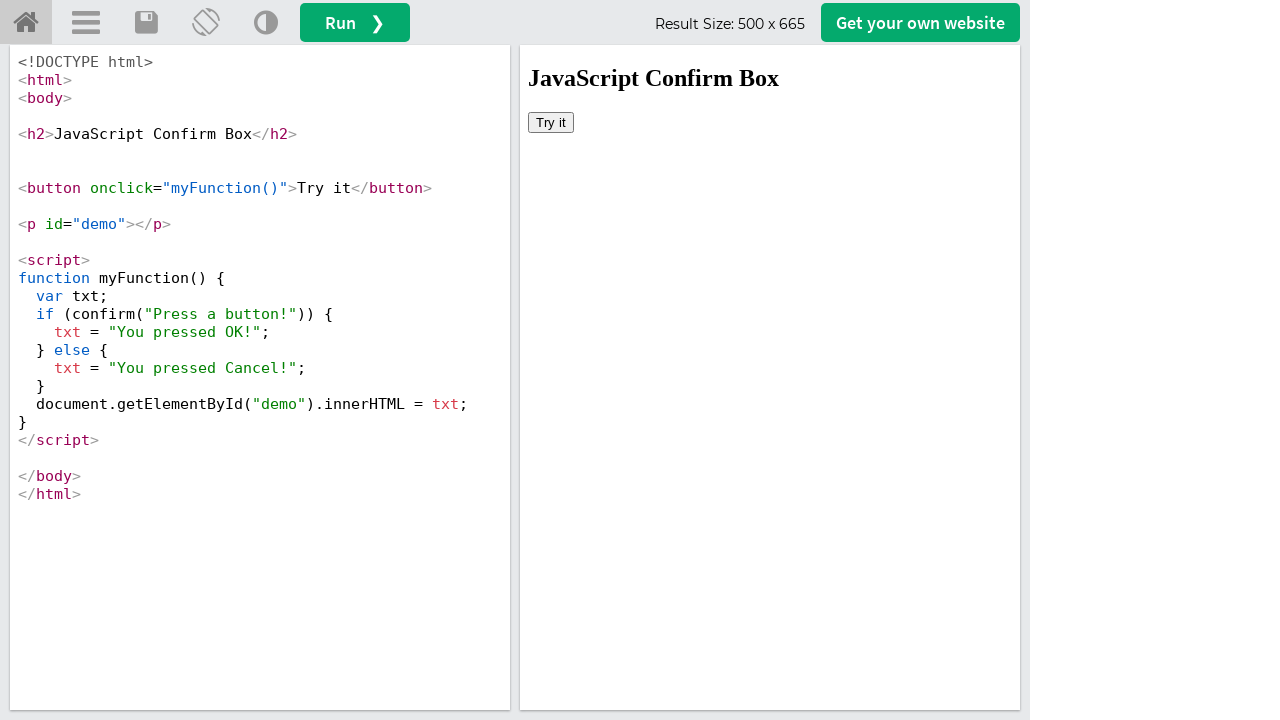

Located iframe with id 'iframeResult'
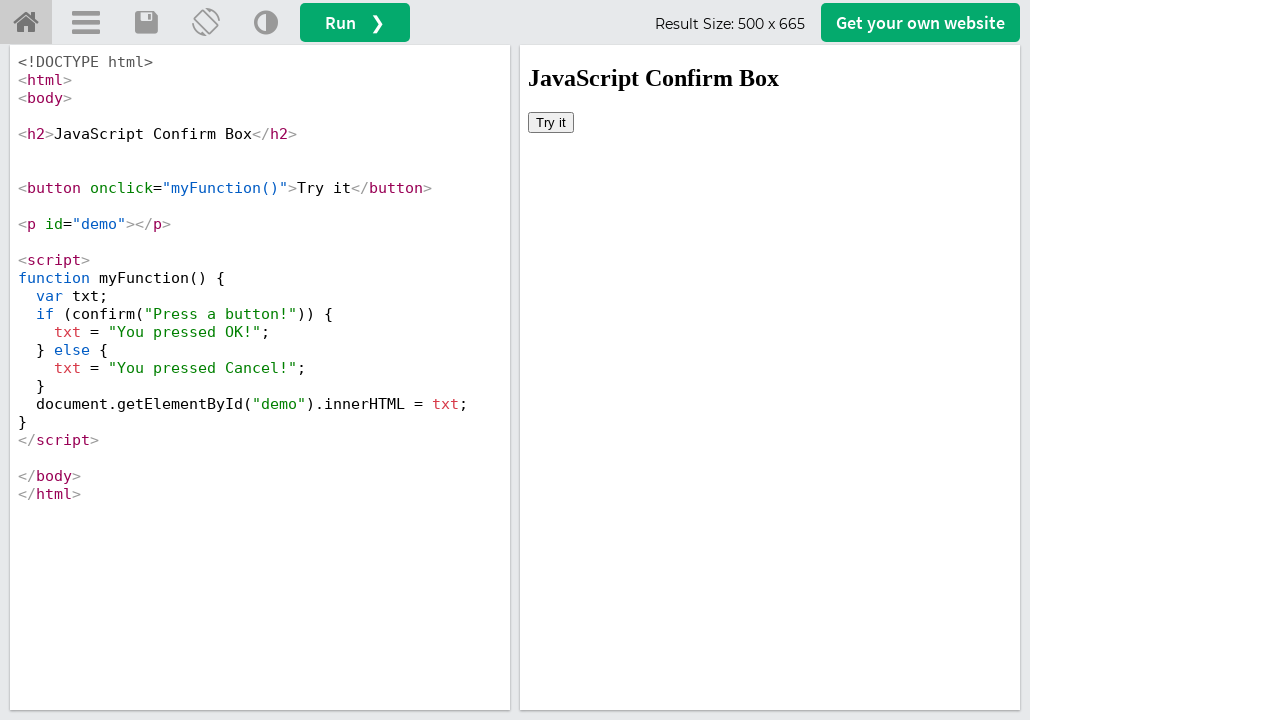

Clicked 'Try it' button to trigger JavaScript confirm alert at (551, 122) on #iframeResult >> internal:control=enter-frame >> button:has-text('Try it')
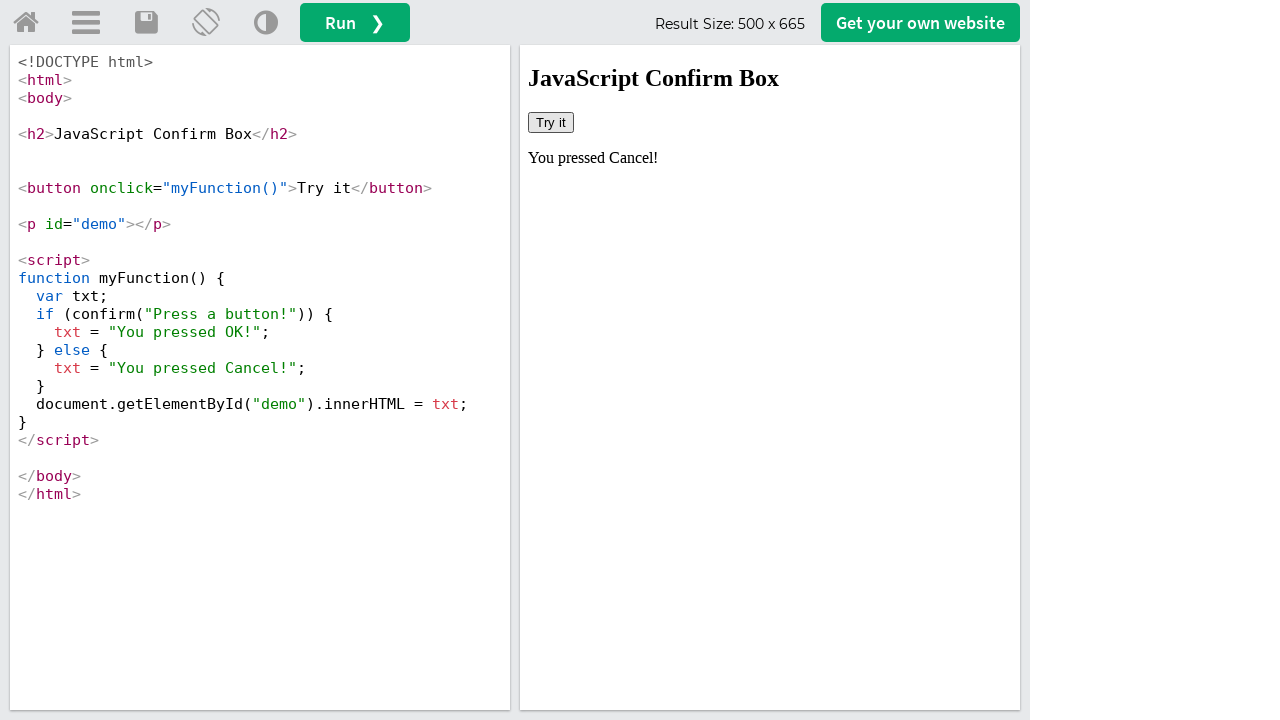

Set up dialog handler to accept confirm alert
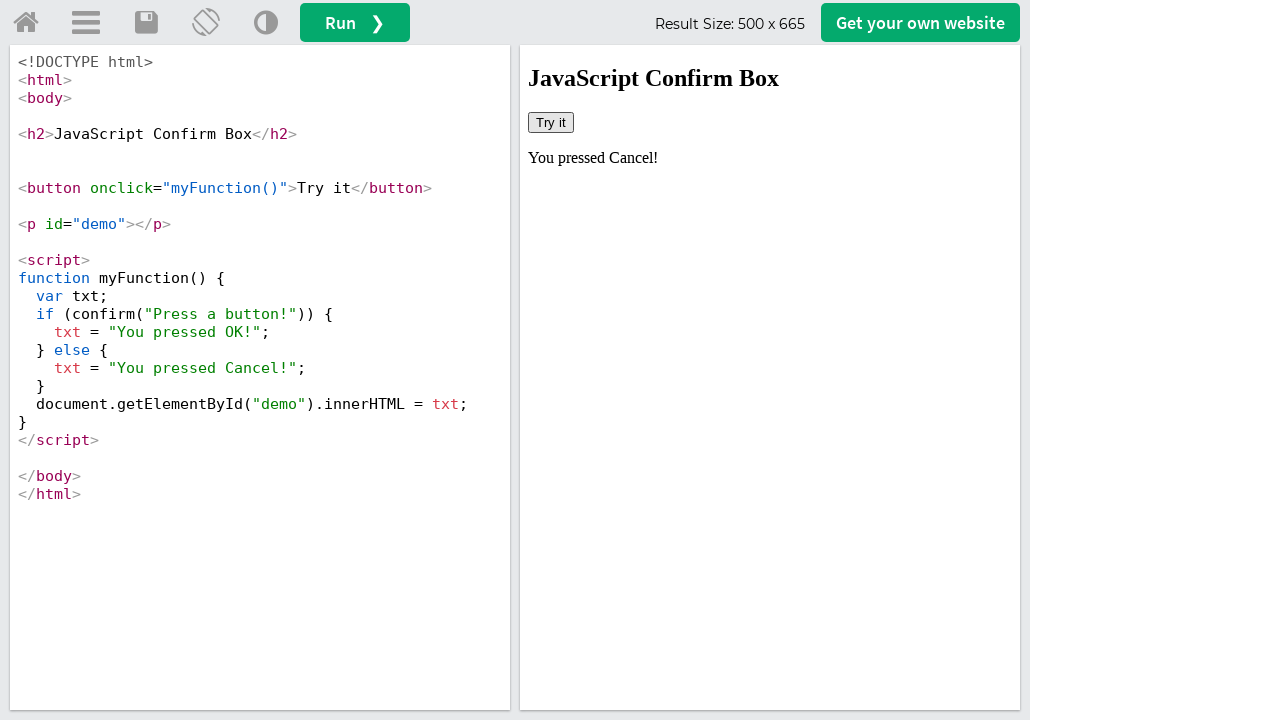

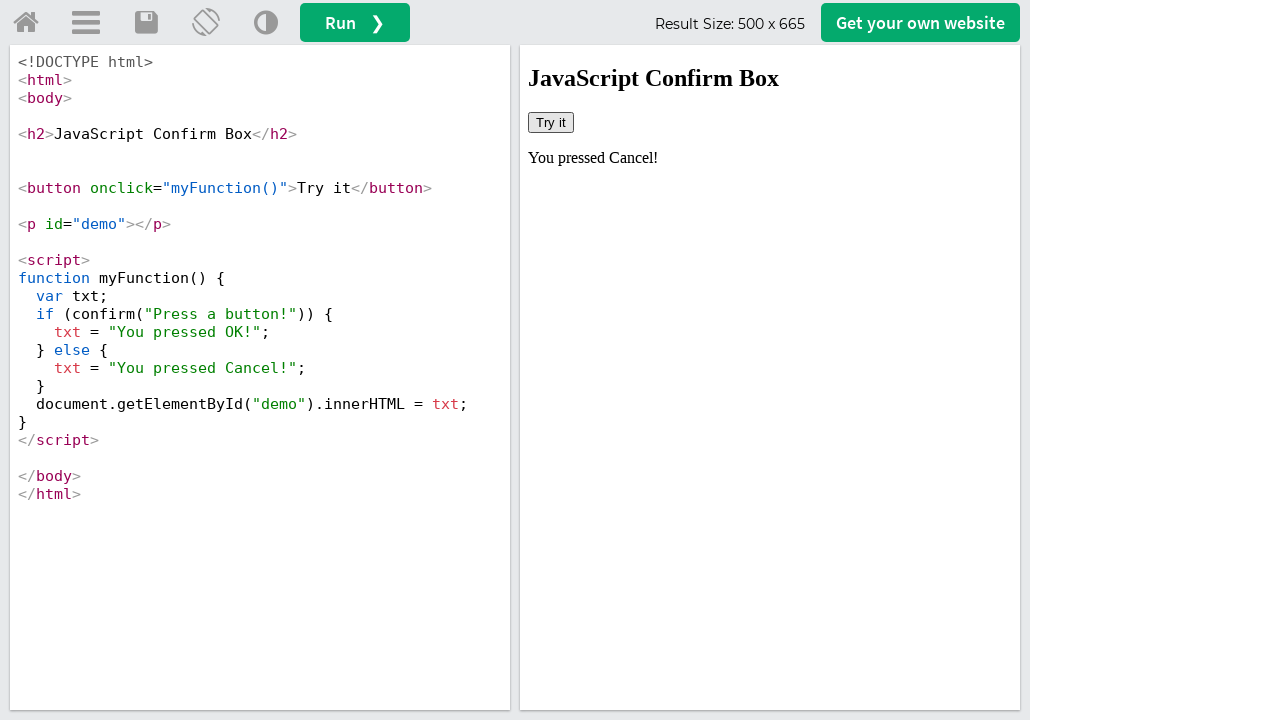